Tests opening a new browser tab by navigating to a page, opening a new tab, navigating to a different URL in that tab, and verifying that two window handles exist.

Starting URL: https://the-internet.herokuapp.com/windows

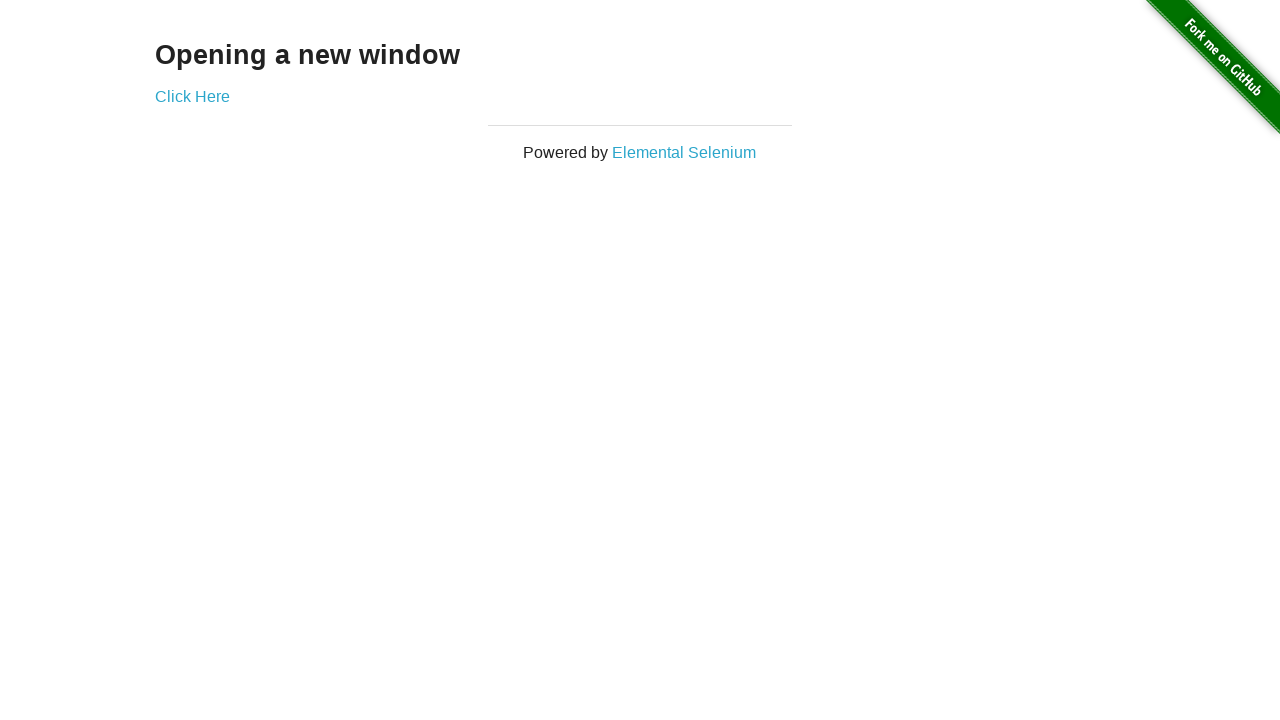

Opened a new browser tab
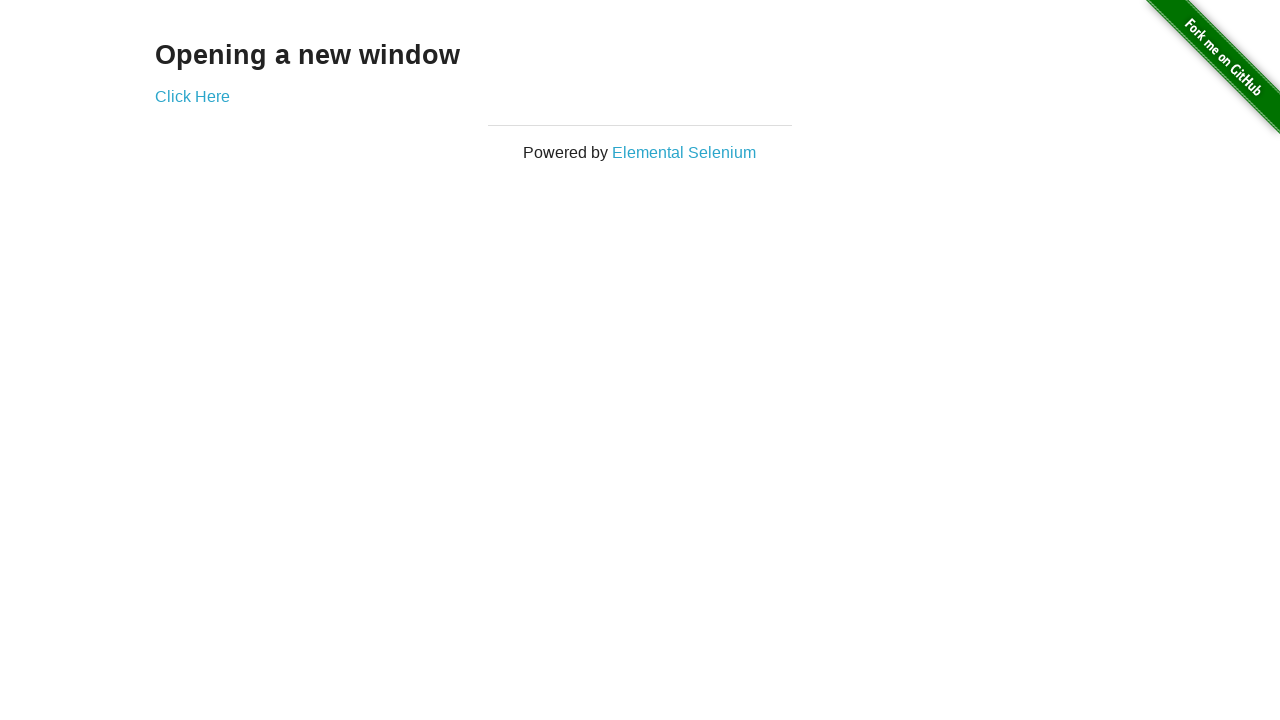

Navigated to https://the-internet.herokuapp.com/typos in the new tab
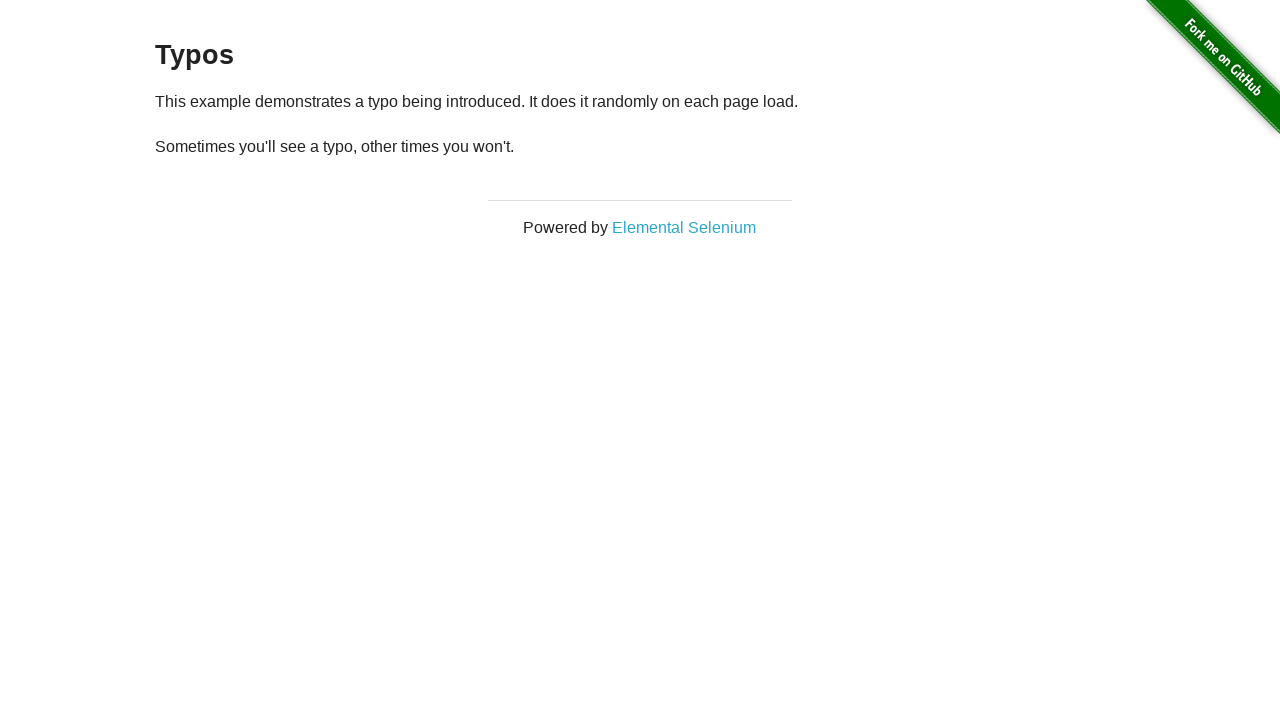

Verified that two window handles exist (2 pages open)
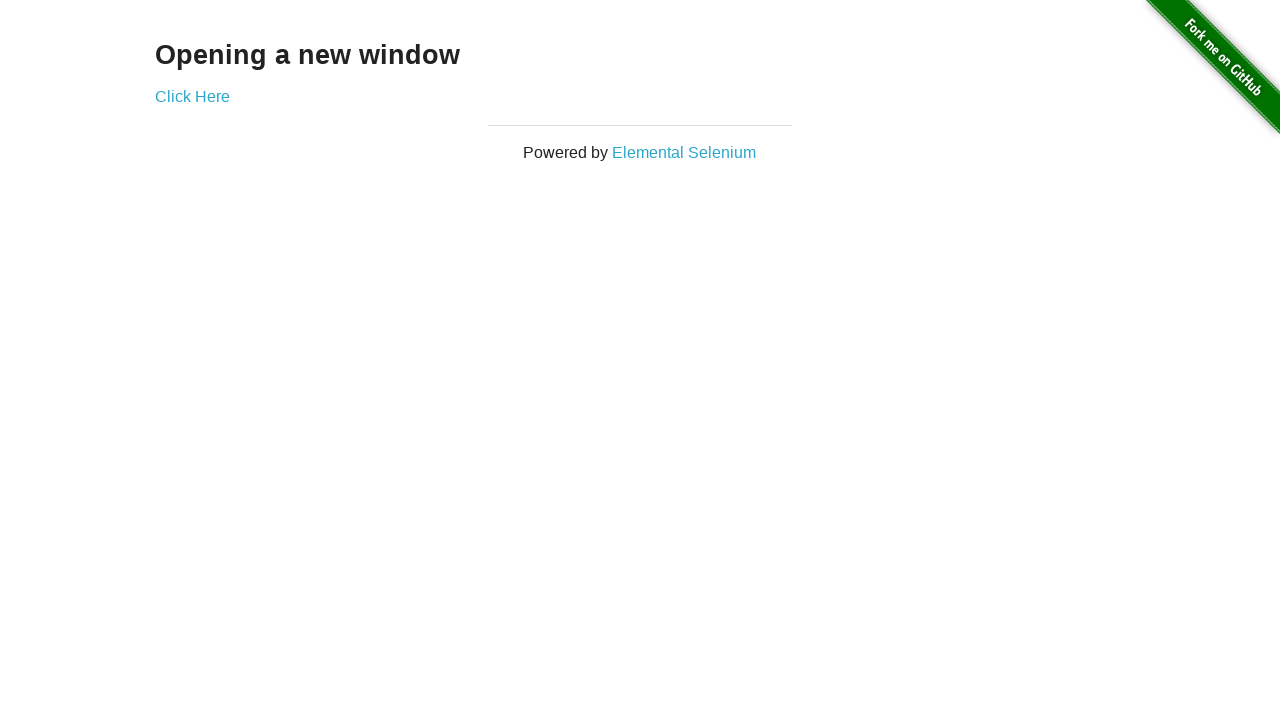

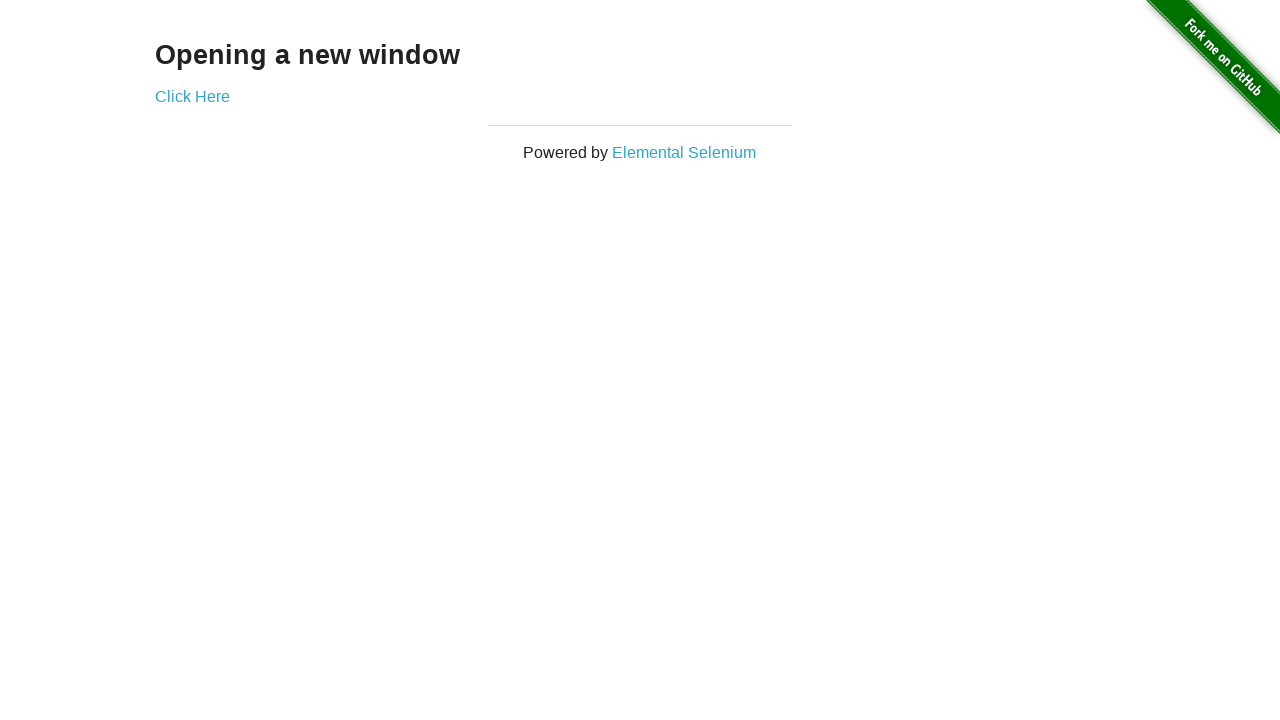